Tests dropdown menu functionality by interacting with a select element and iterating through all available options

Starting URL: https://seleniumbase.io/demo_page

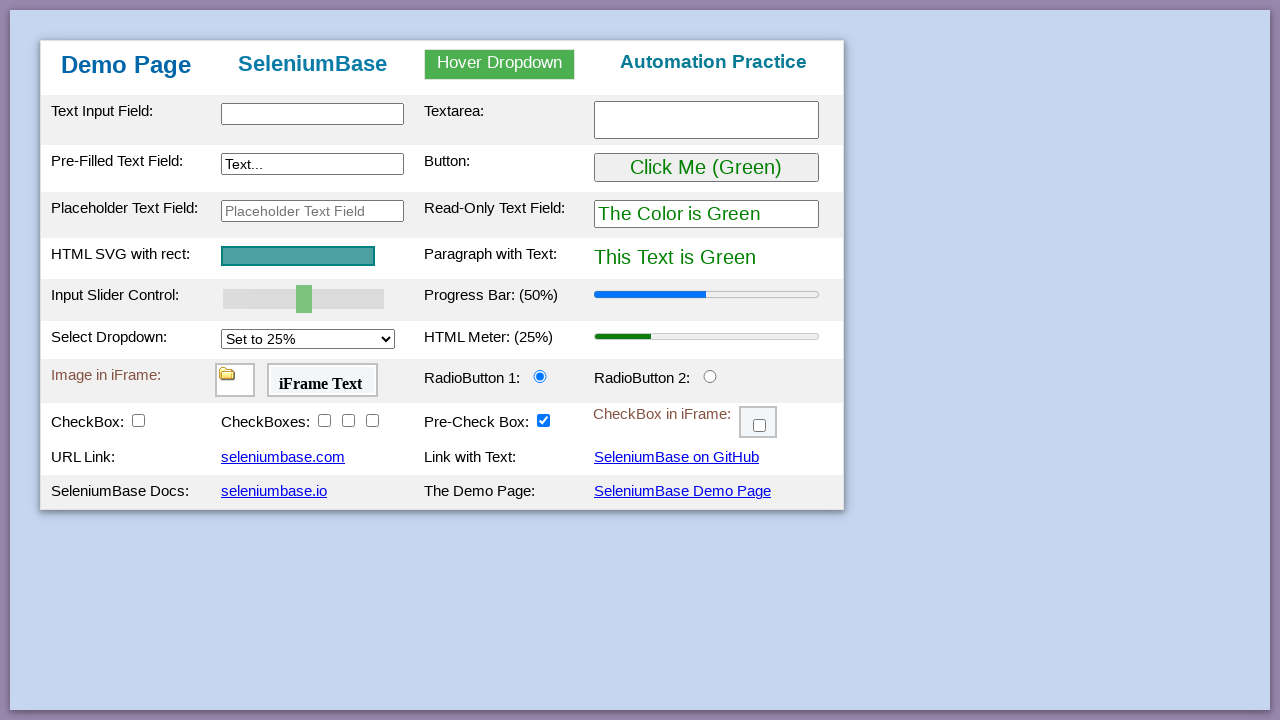

Waited for dropdown element #mySelect to be present
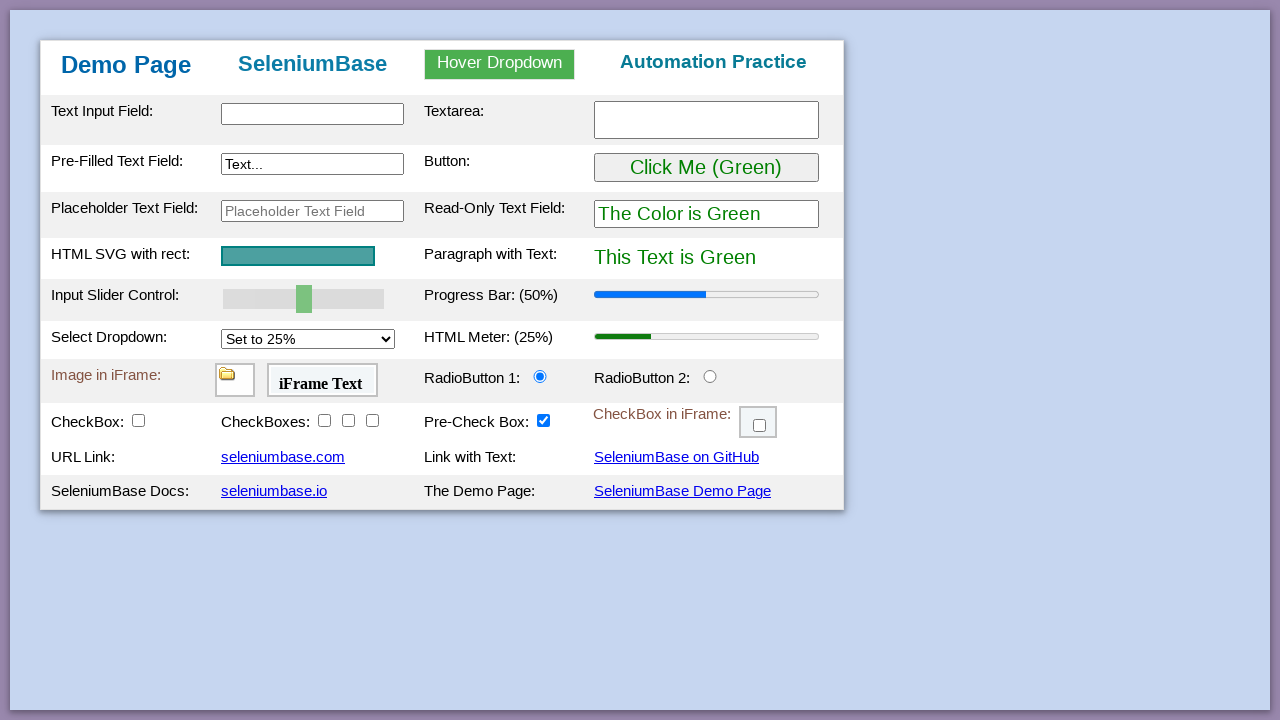

Selected dropdown option with value '50%' on #mySelect
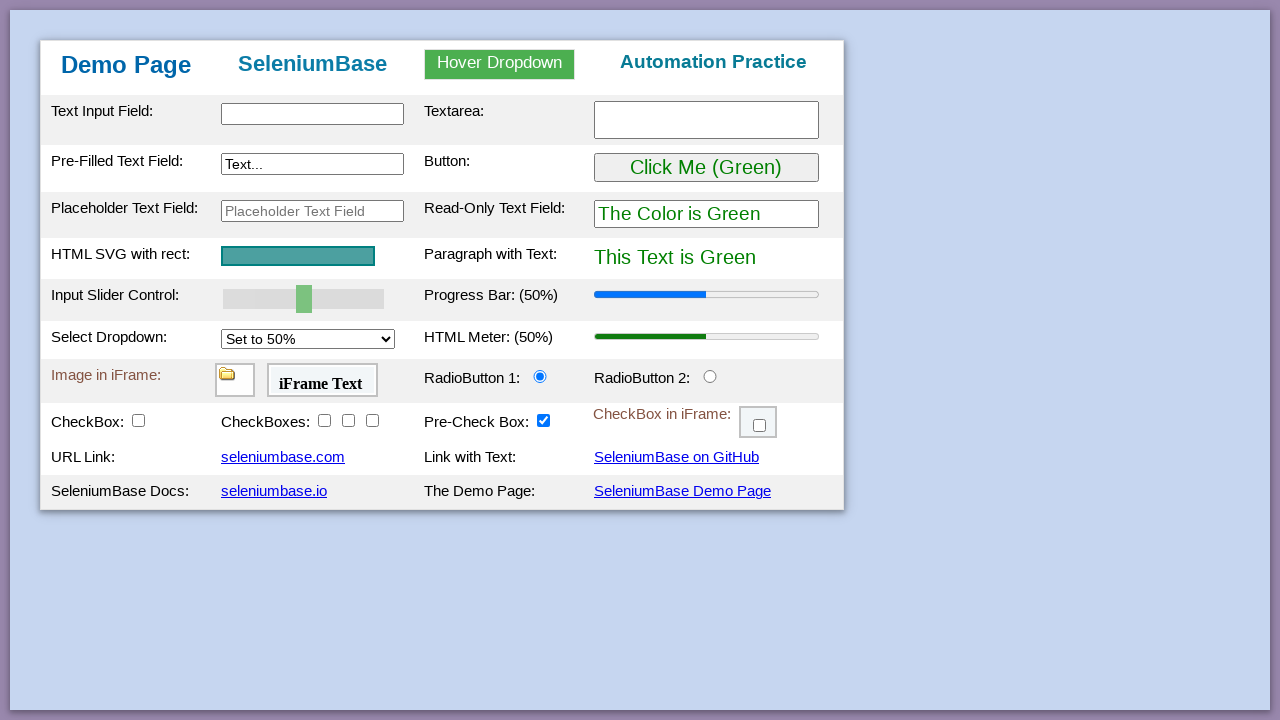

Selected dropdown option with label 'Set to 100%' on #mySelect
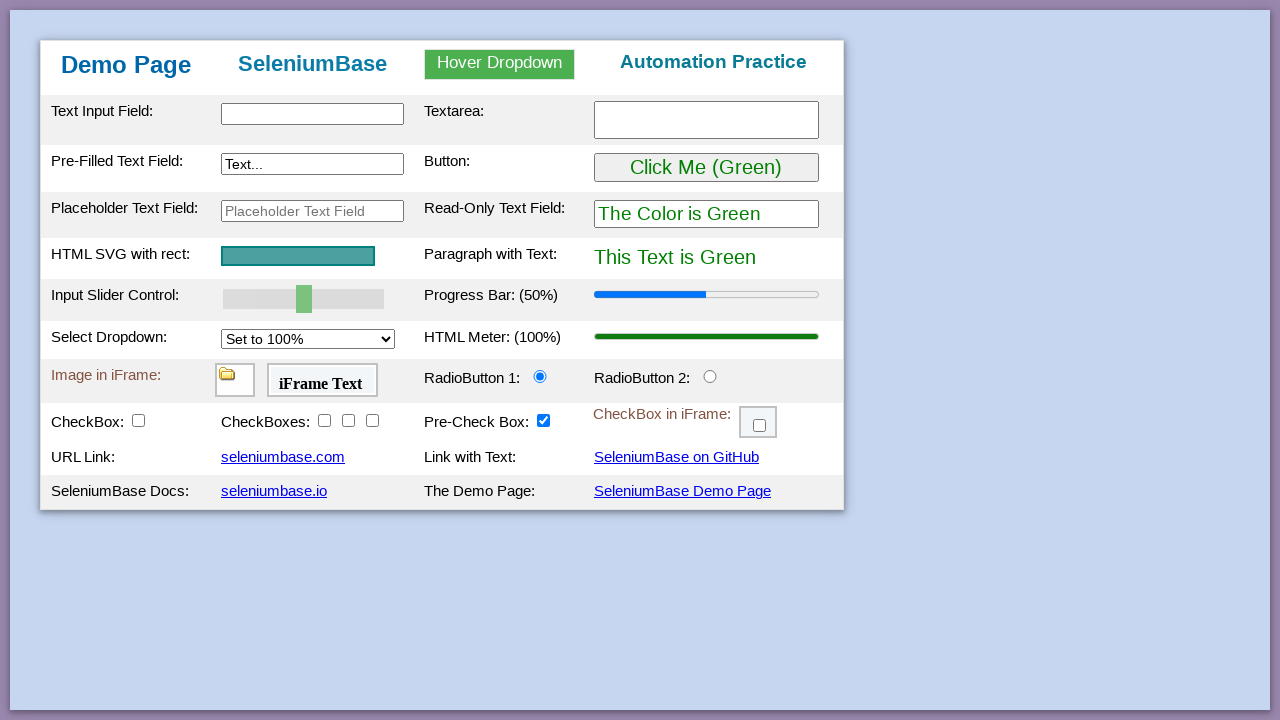

Selected dropdown option at index 2 on #mySelect
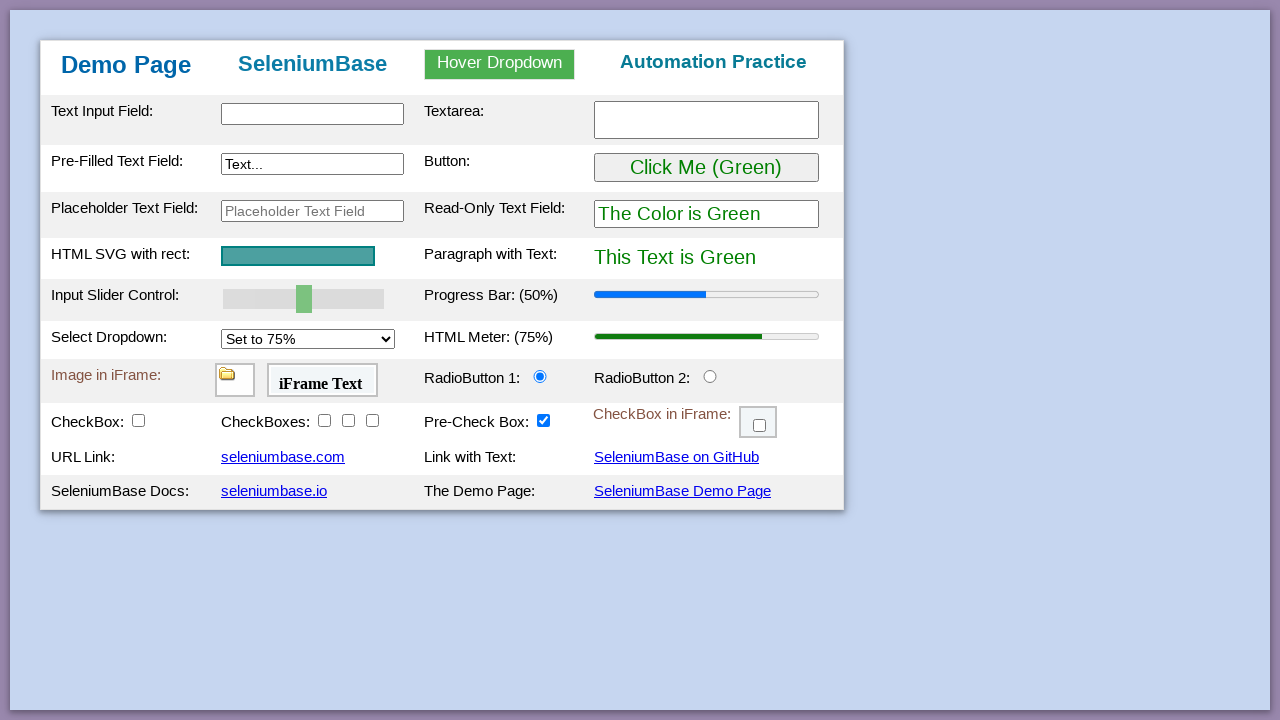

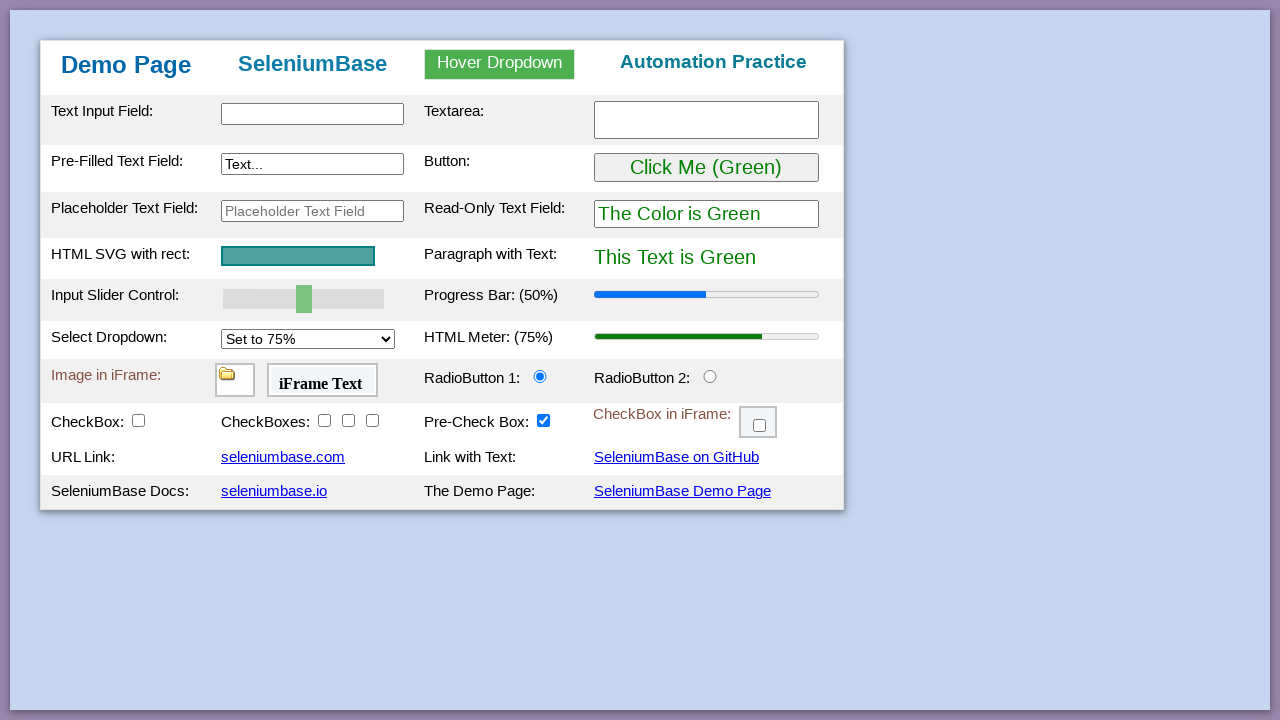